Navigates to the e-happy.com.tw website and maximizes the browser window to verify the page loads successfully.

Starting URL: http://www.e-happy.com.tw

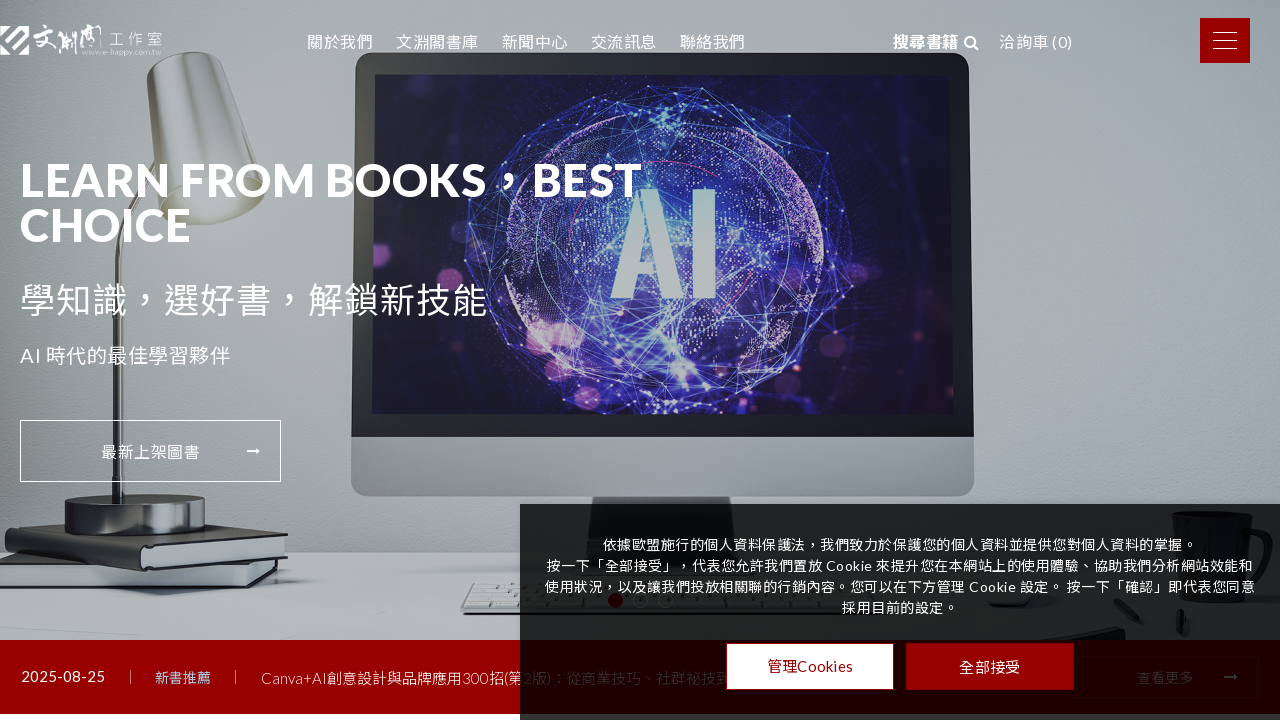

Set viewport size to 1920x1080 to maximize browser window
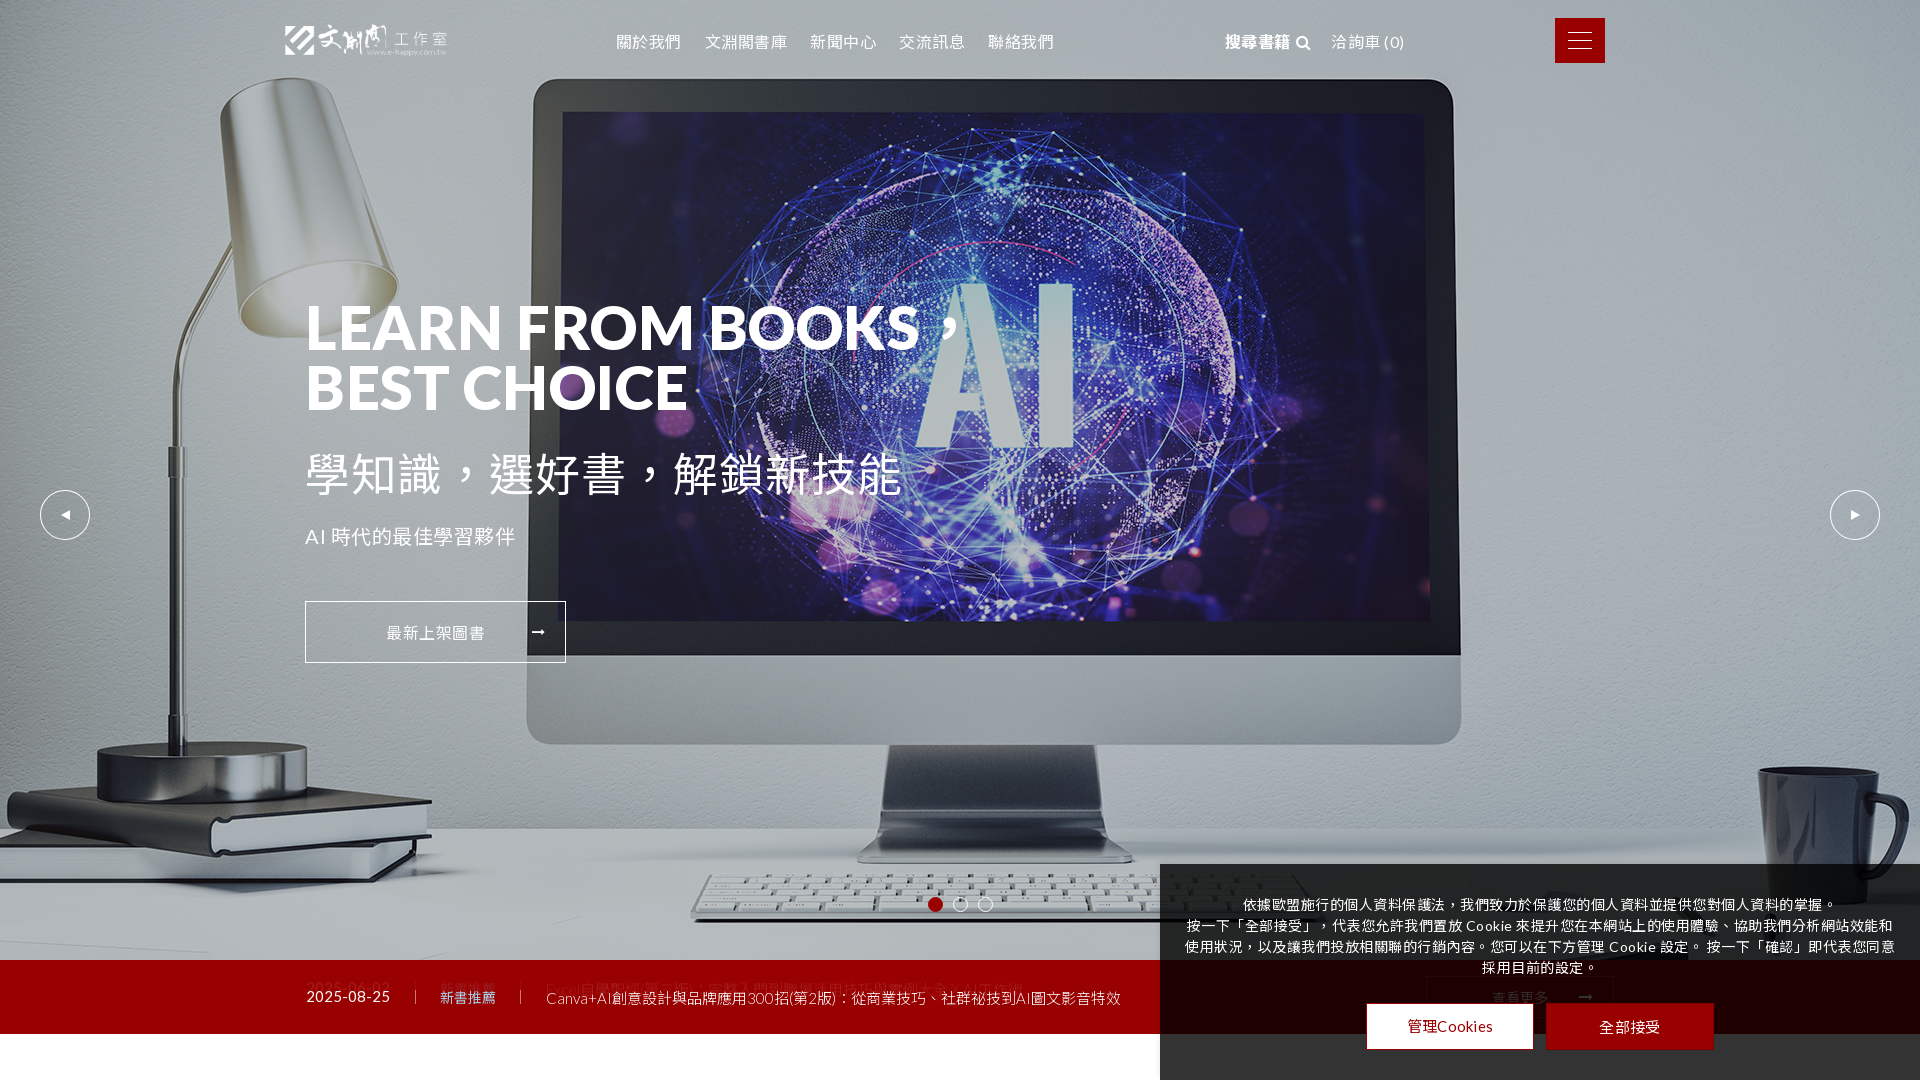

Page fully loaded
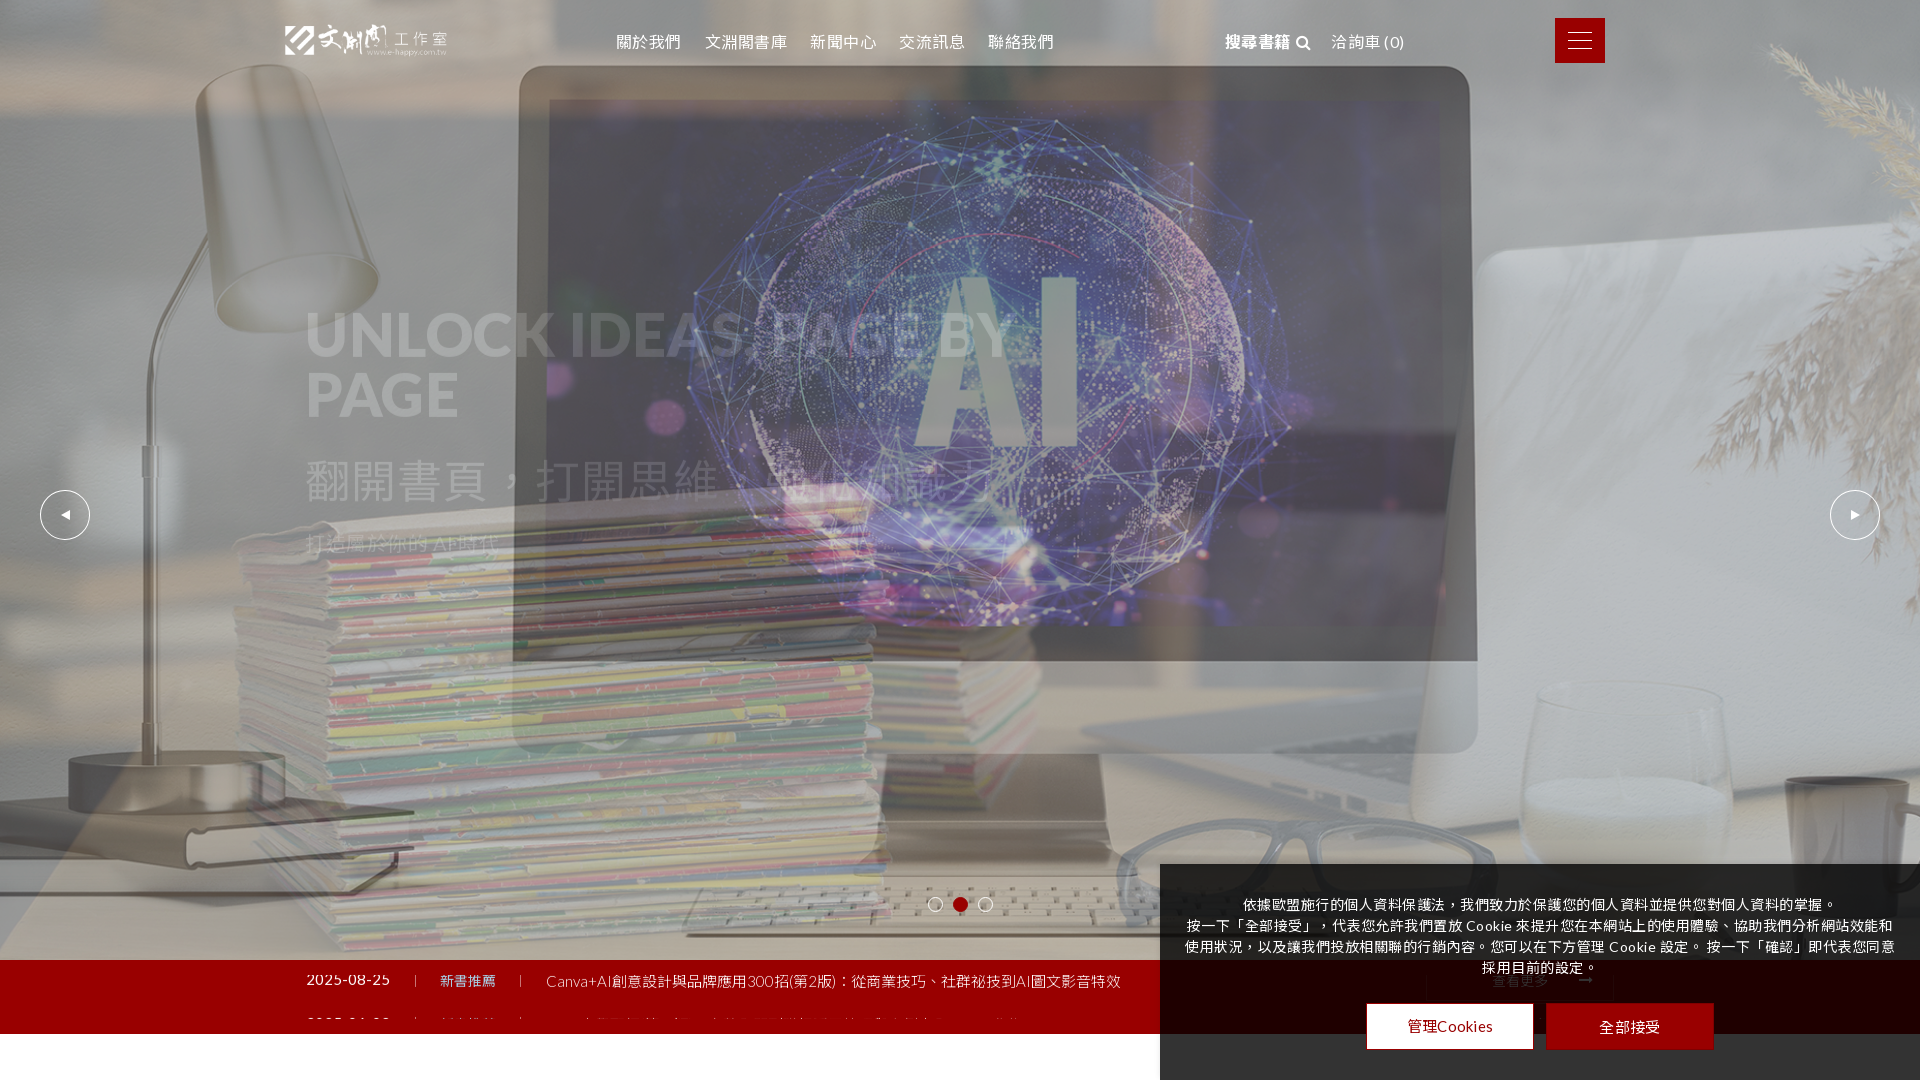

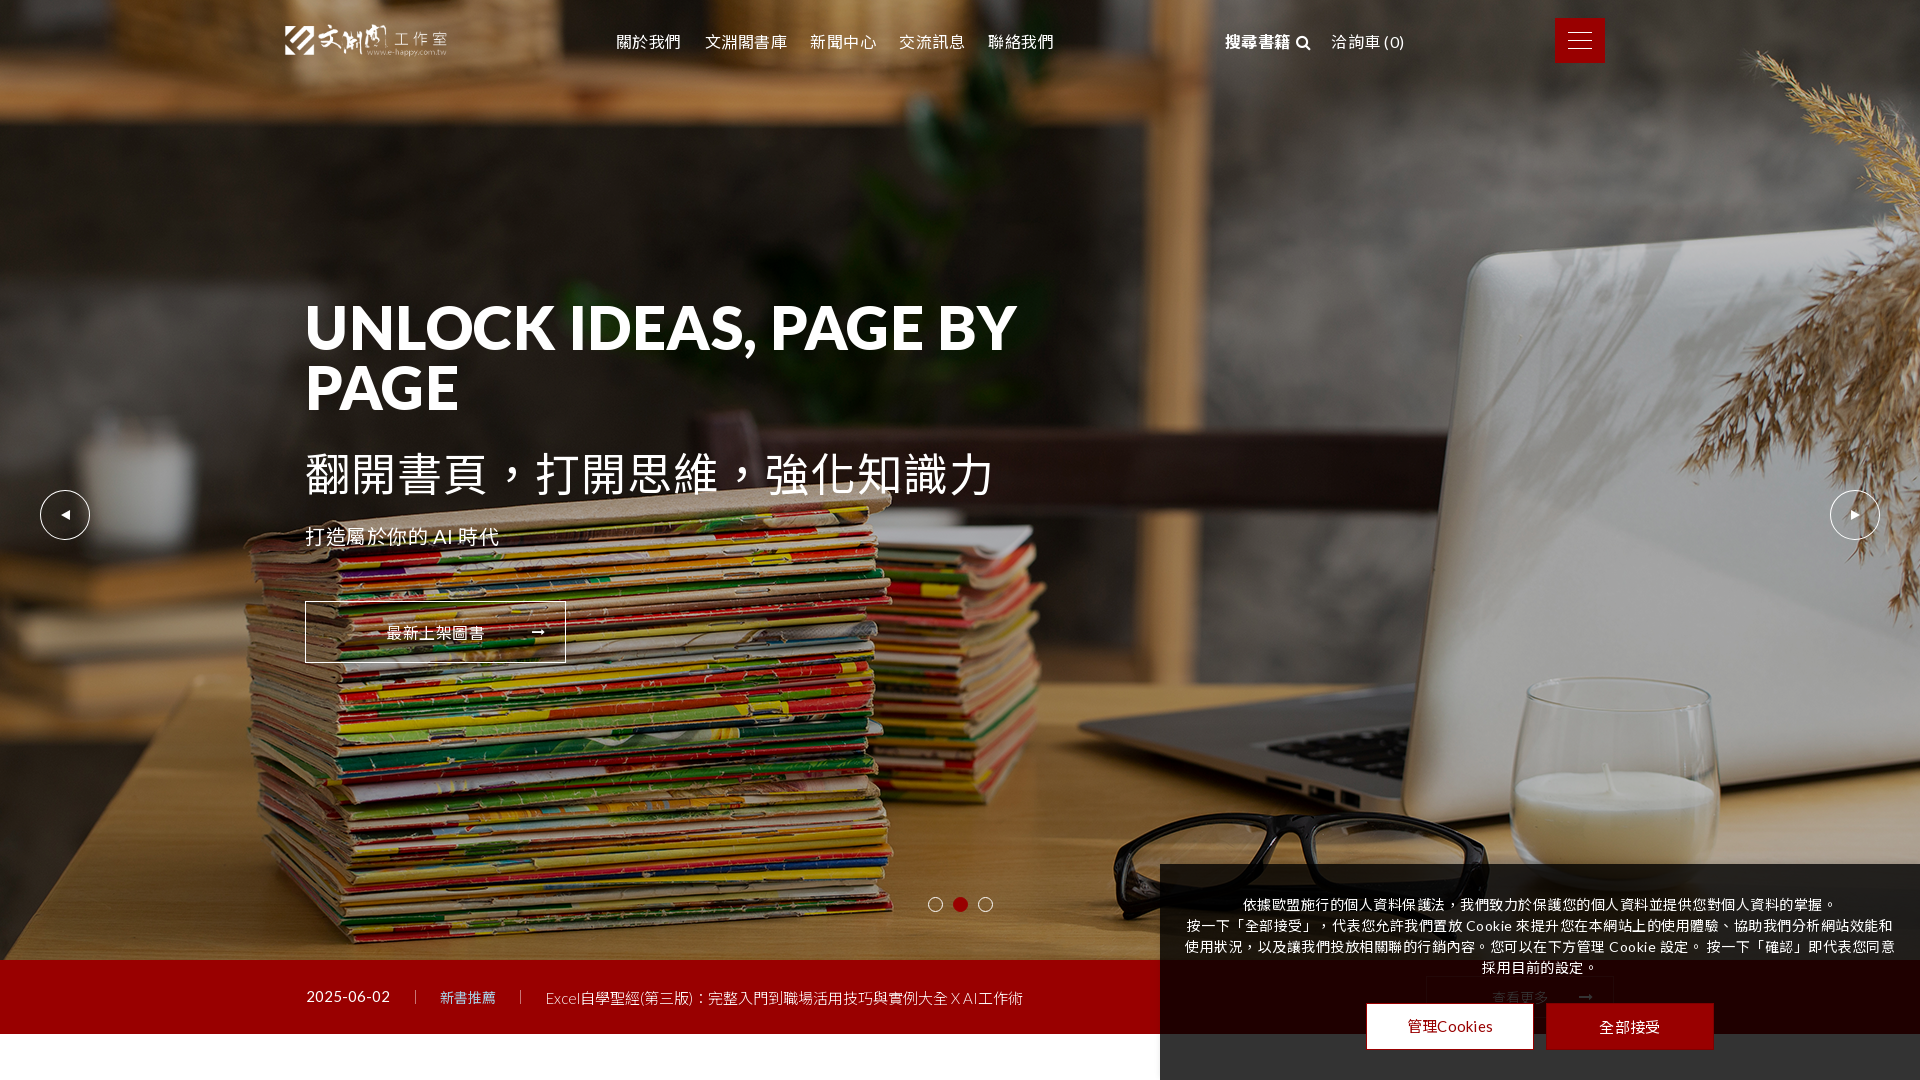